Navigates to a product page on admarginem.ru bookstore and verifies that the product price element is displayed on the page.

Starting URL: https://admarginem.ru/product/teoriya-kino-kratkij-putevoditel/

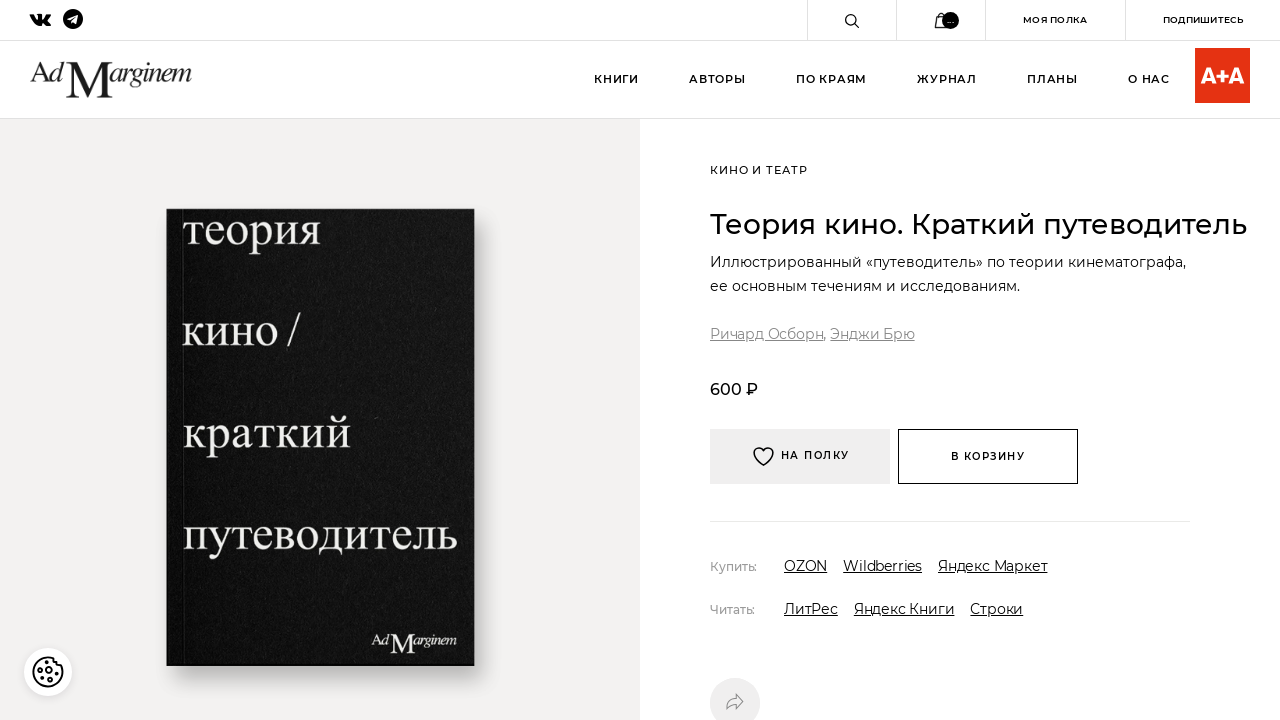

Navigated to product page on admarginem.ru bookstore
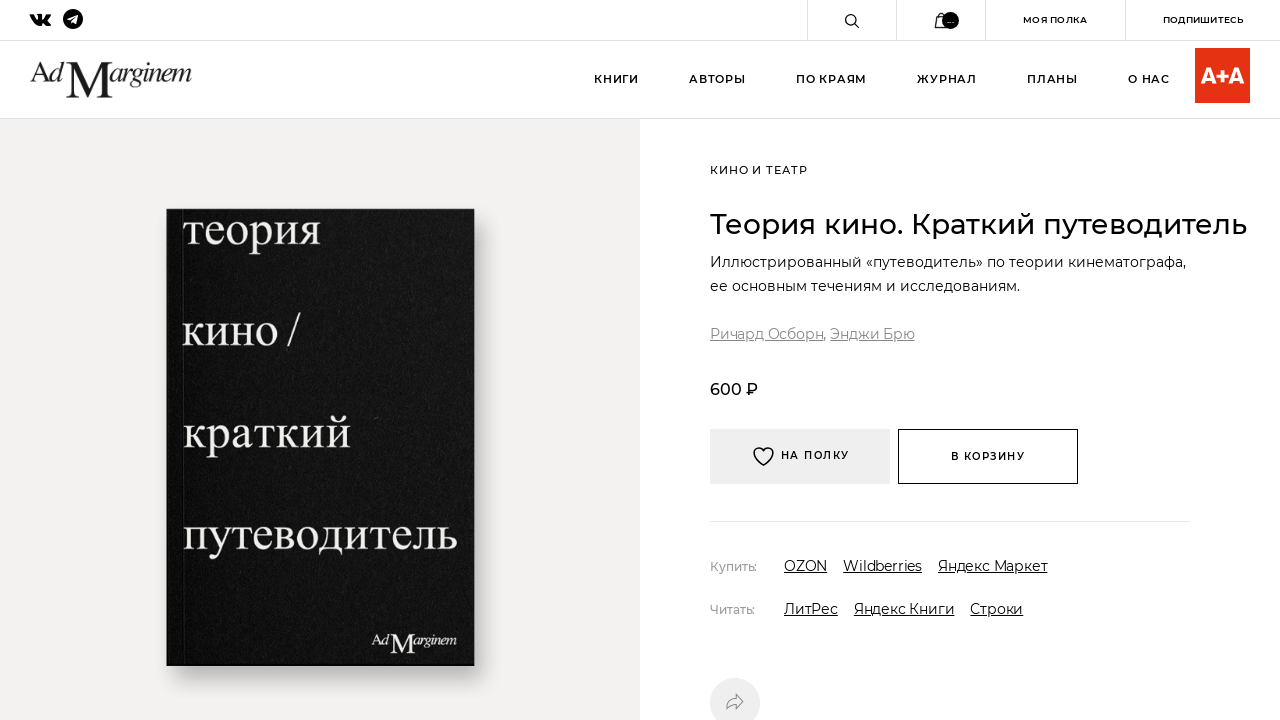

Product price element is visible on the page
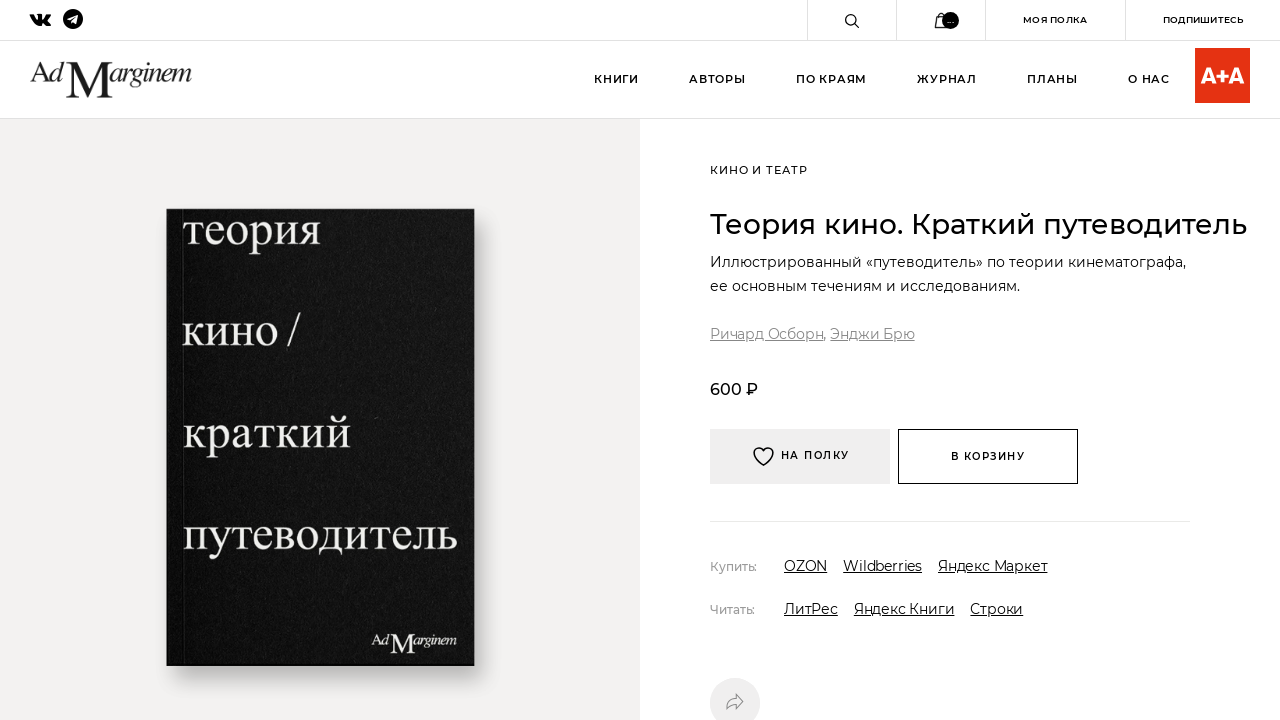

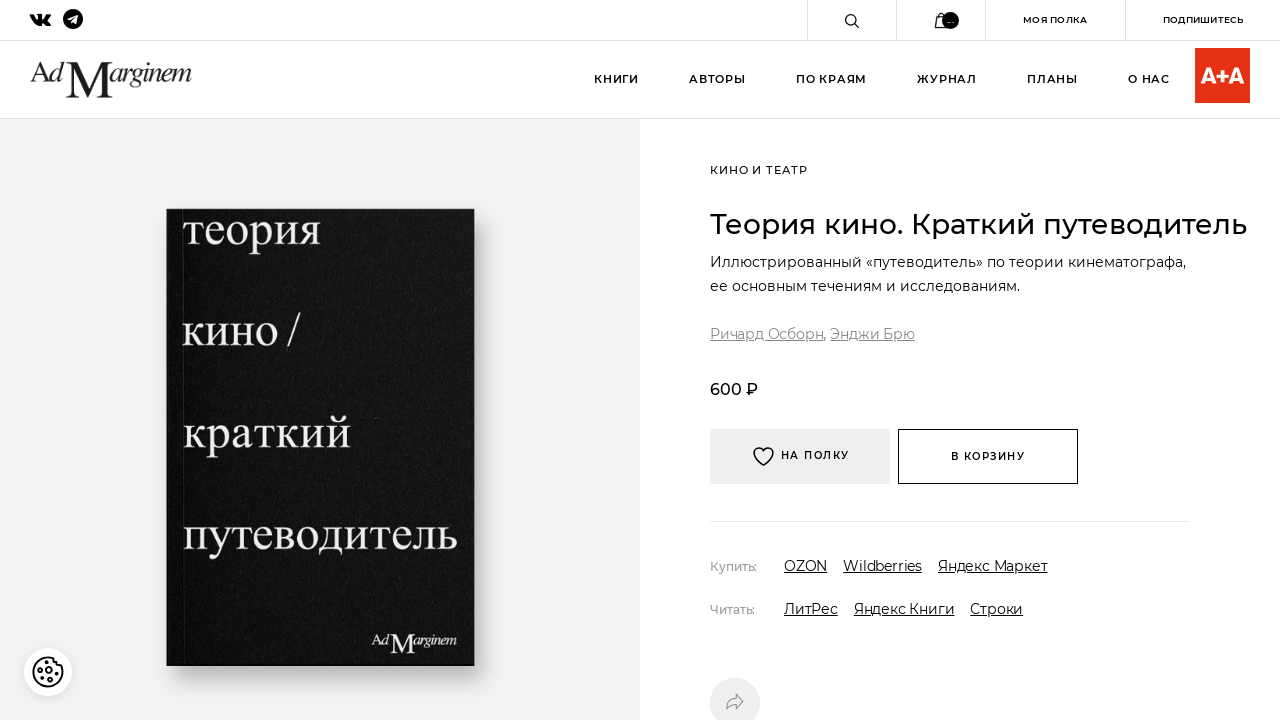